Tests basic connection to Airbus homepage

Starting URL: https://www.airbus.com/en

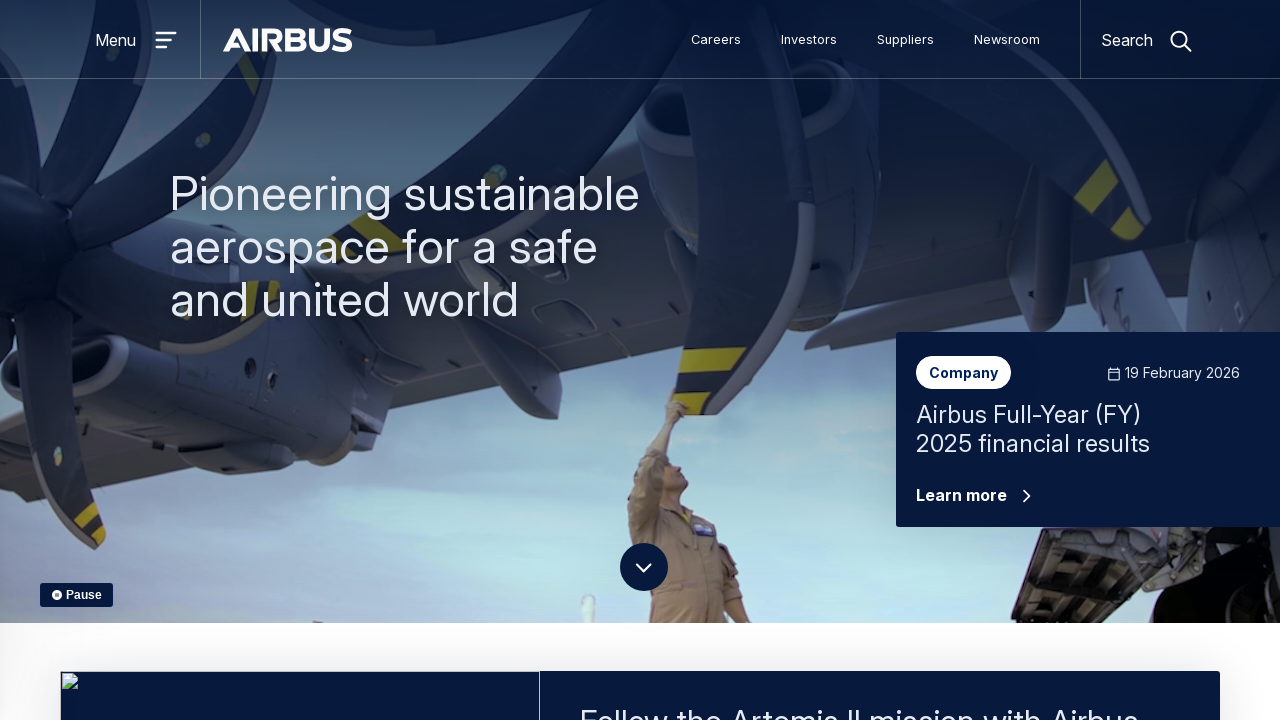

Navigated to Airbus homepage
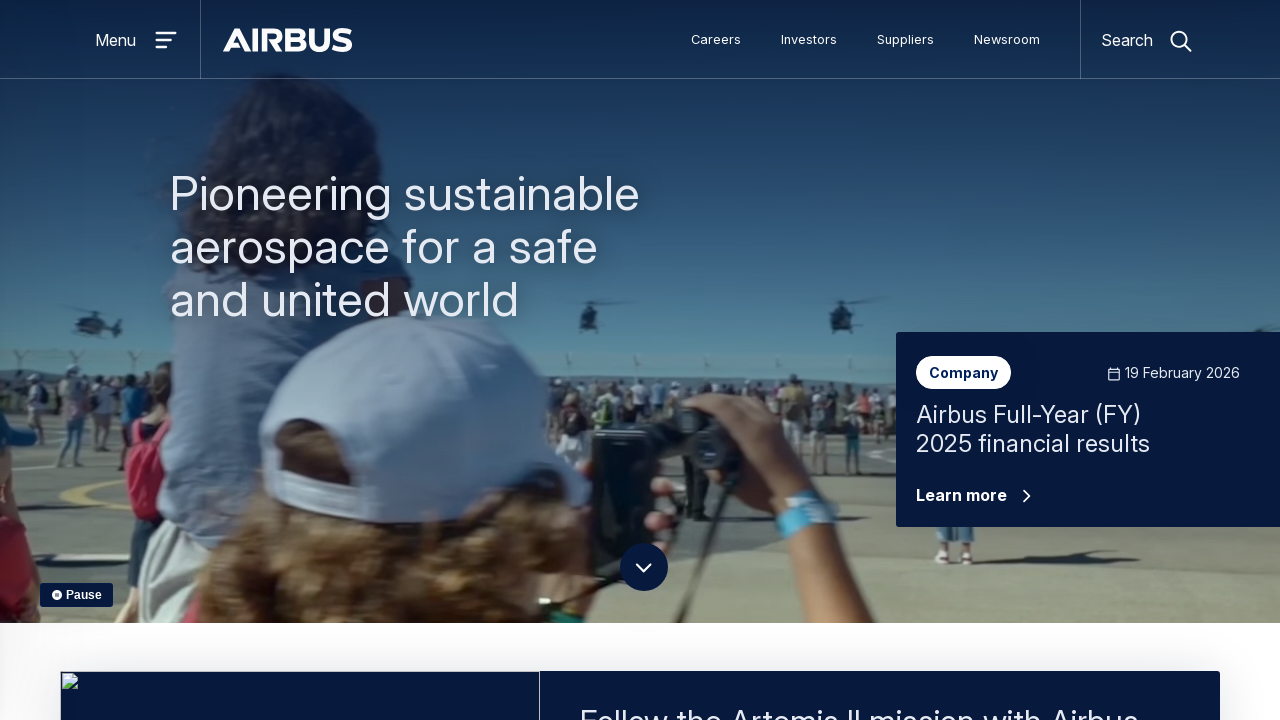

Airbus homepage fully loaded
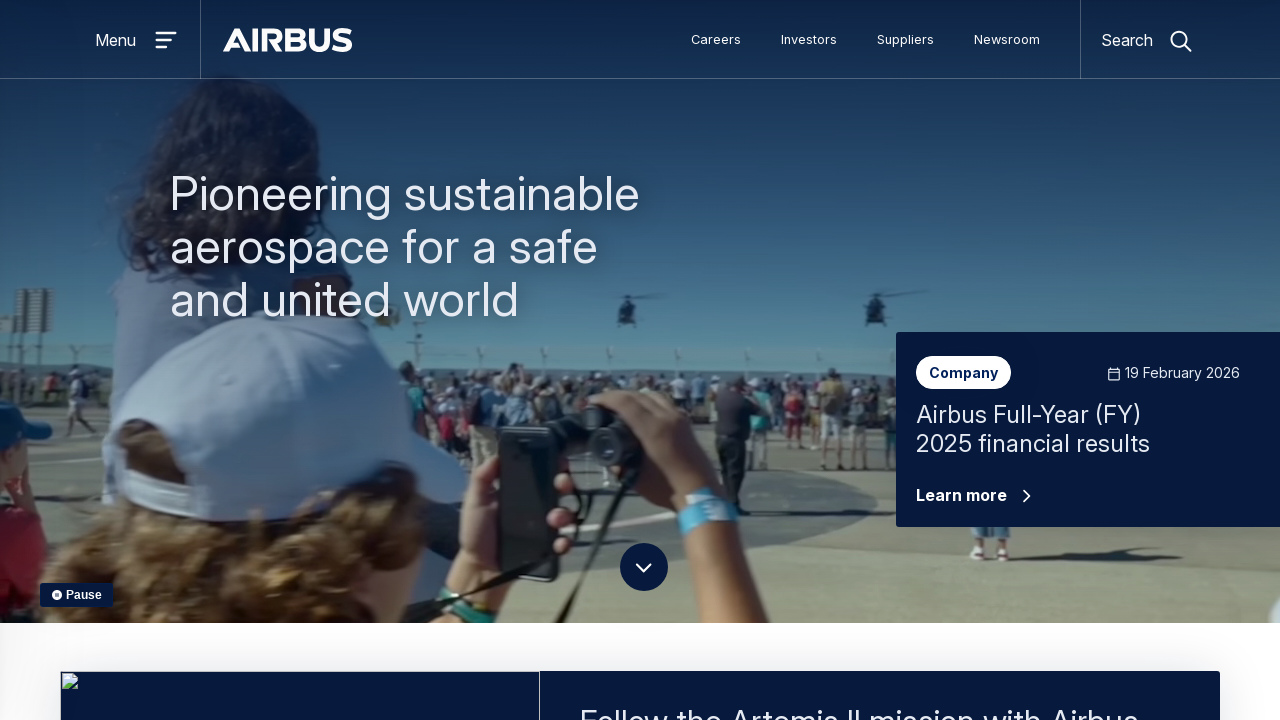

Verified correct URL loaded
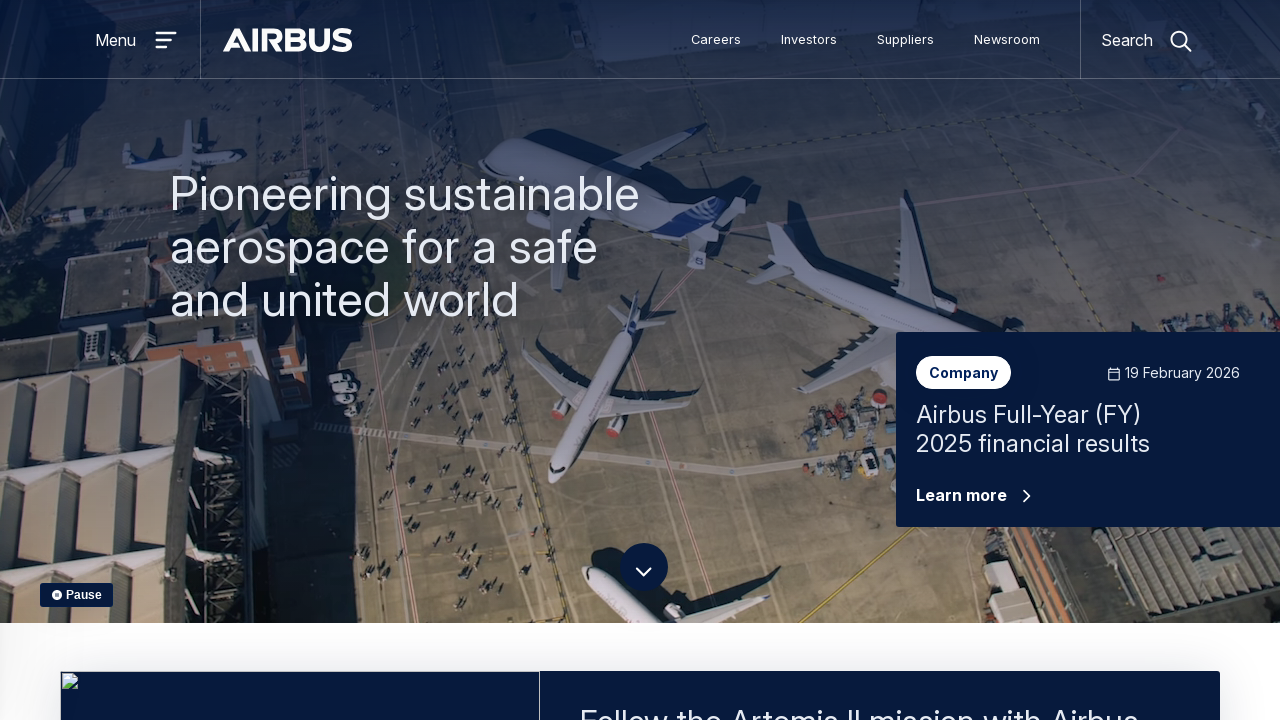

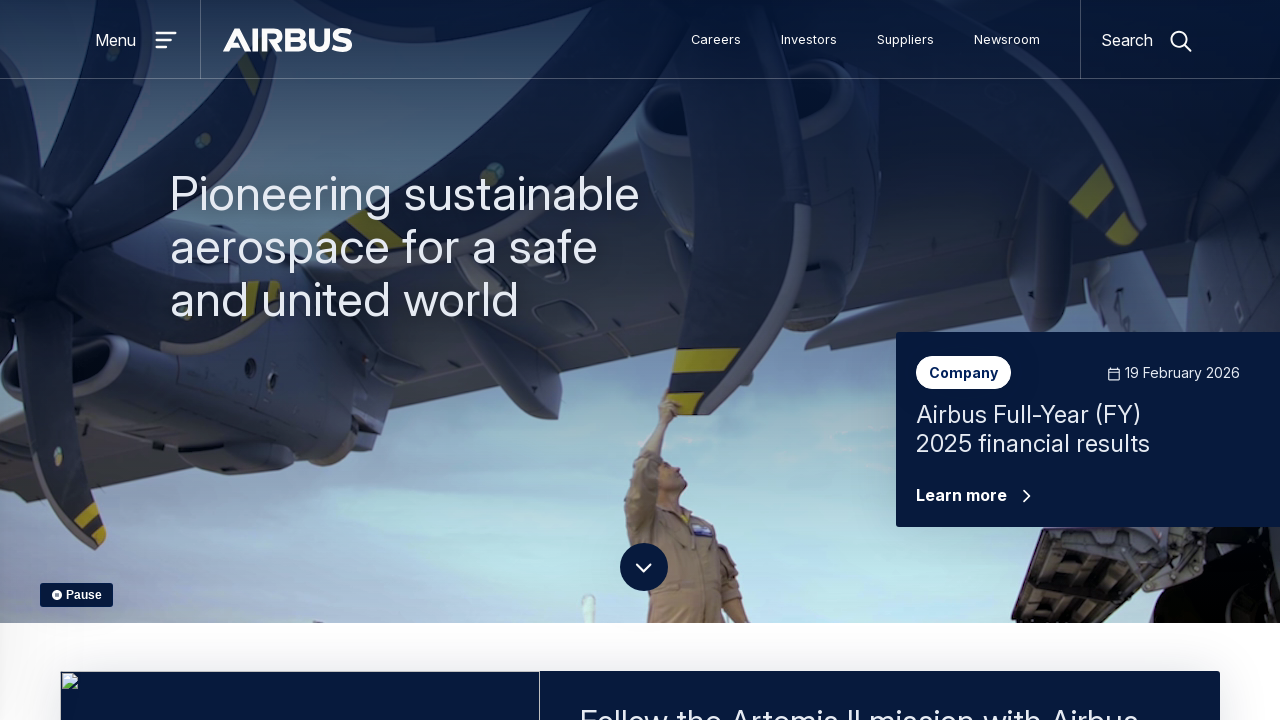